Tests drag and drop functionality on jQuery UI demo page by dragging a source element and dropping it onto a target element within an iframe

Starting URL: https://jqueryui.com/droppable/

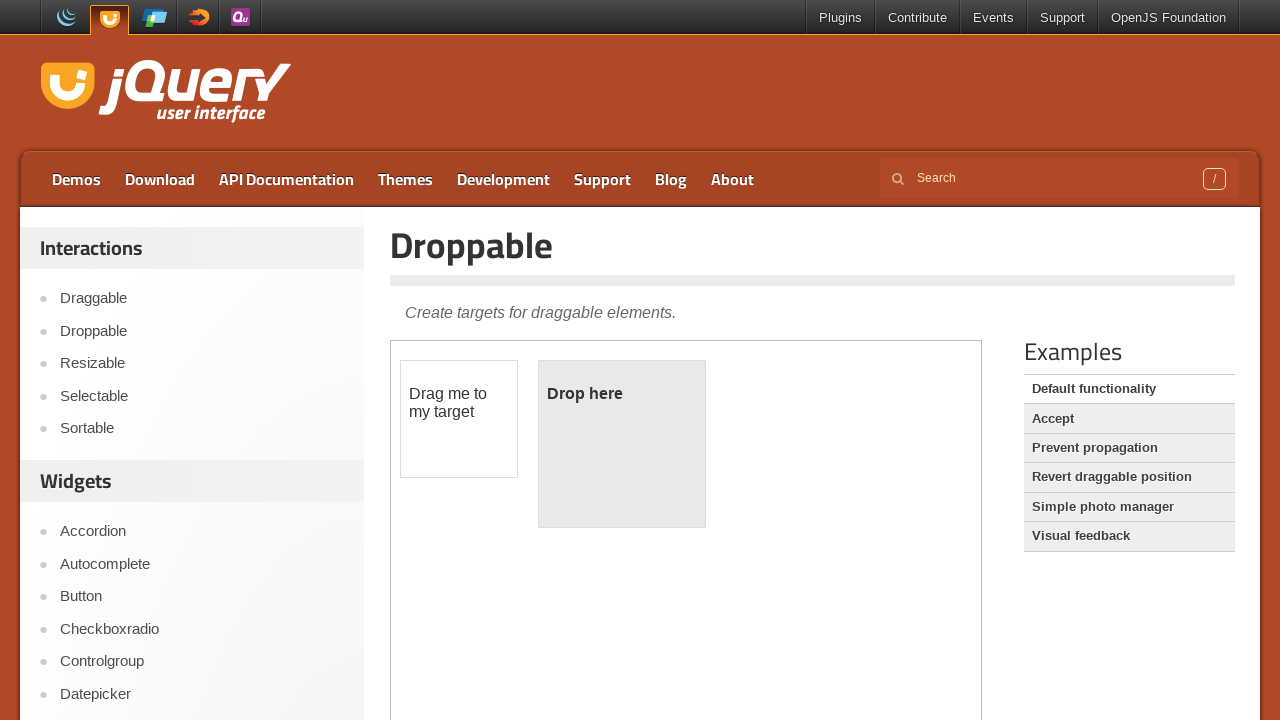

Navigated to jQuery UI droppable demo page
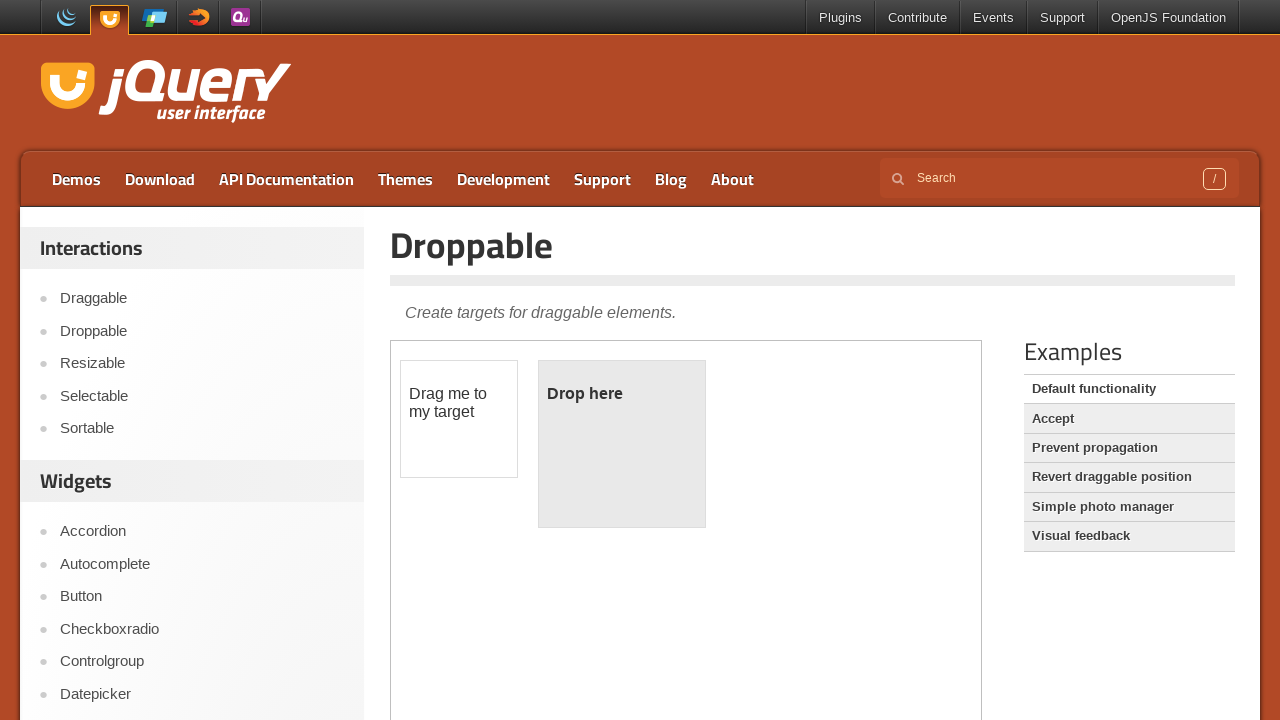

Located the demo iframe
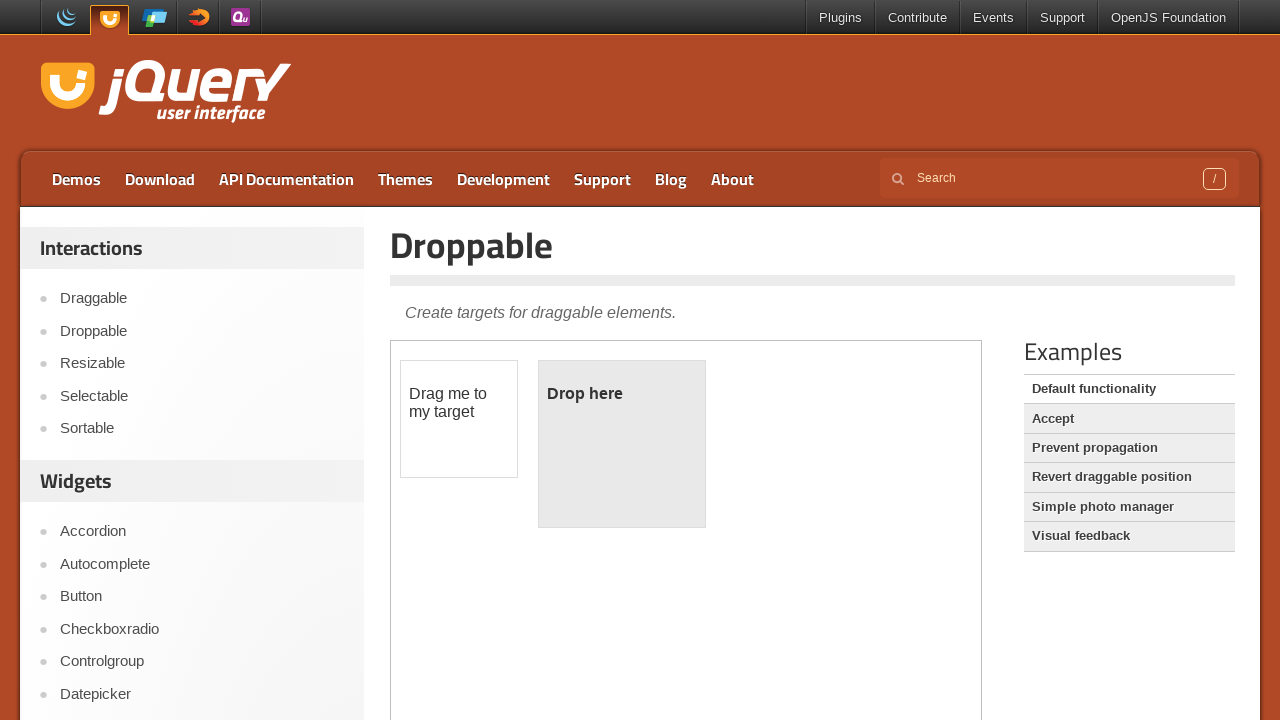

Located draggable source element (#draggable) within iframe
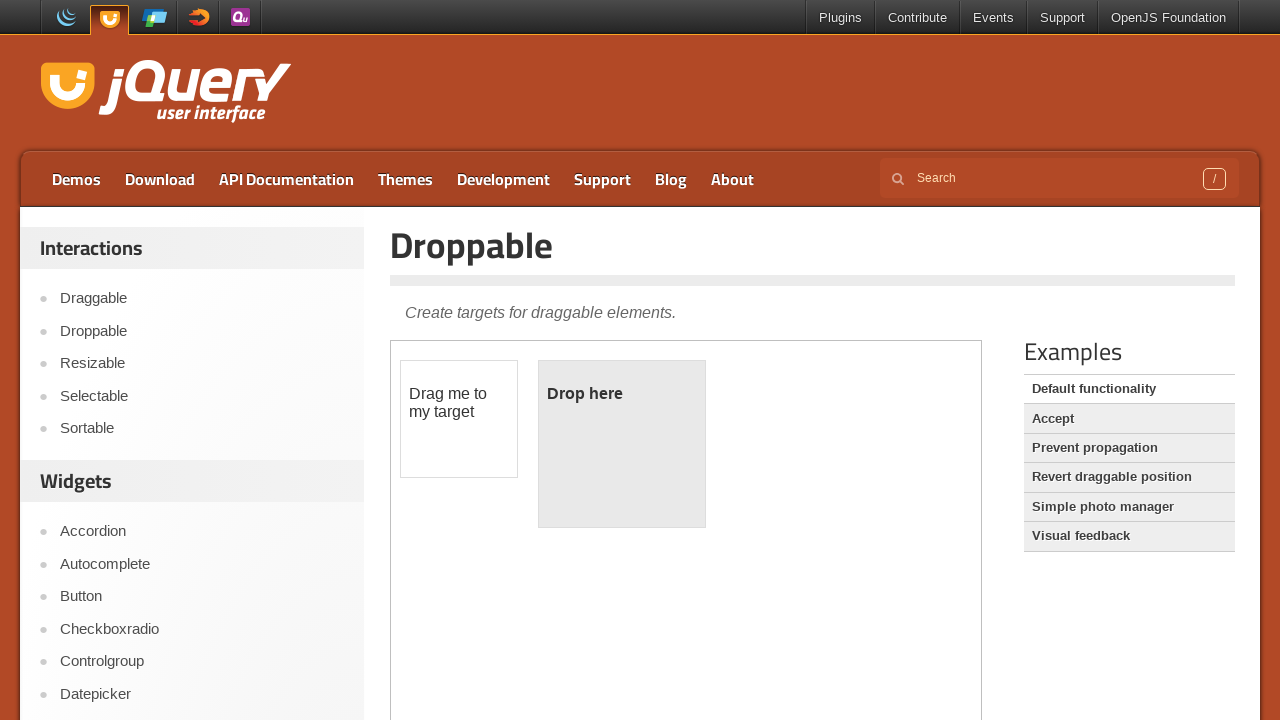

Located droppable target element (#droppable) within iframe
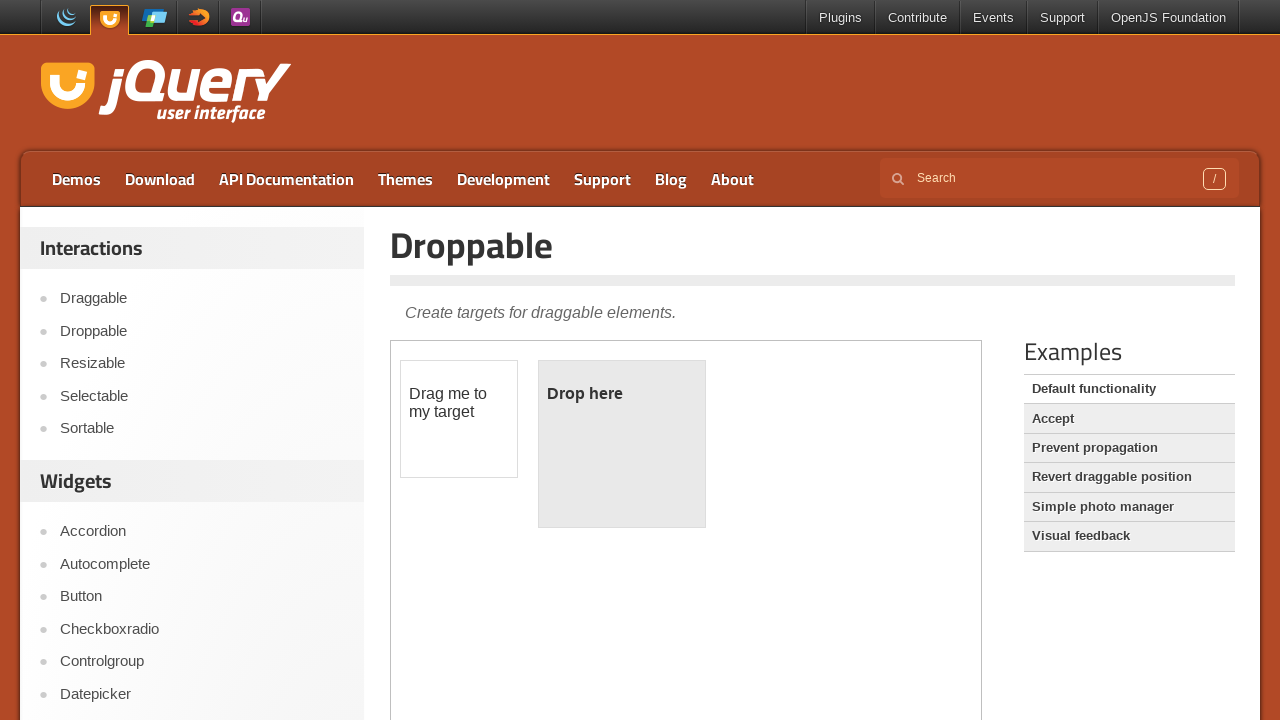

Dragged source element onto target element at (622, 444)
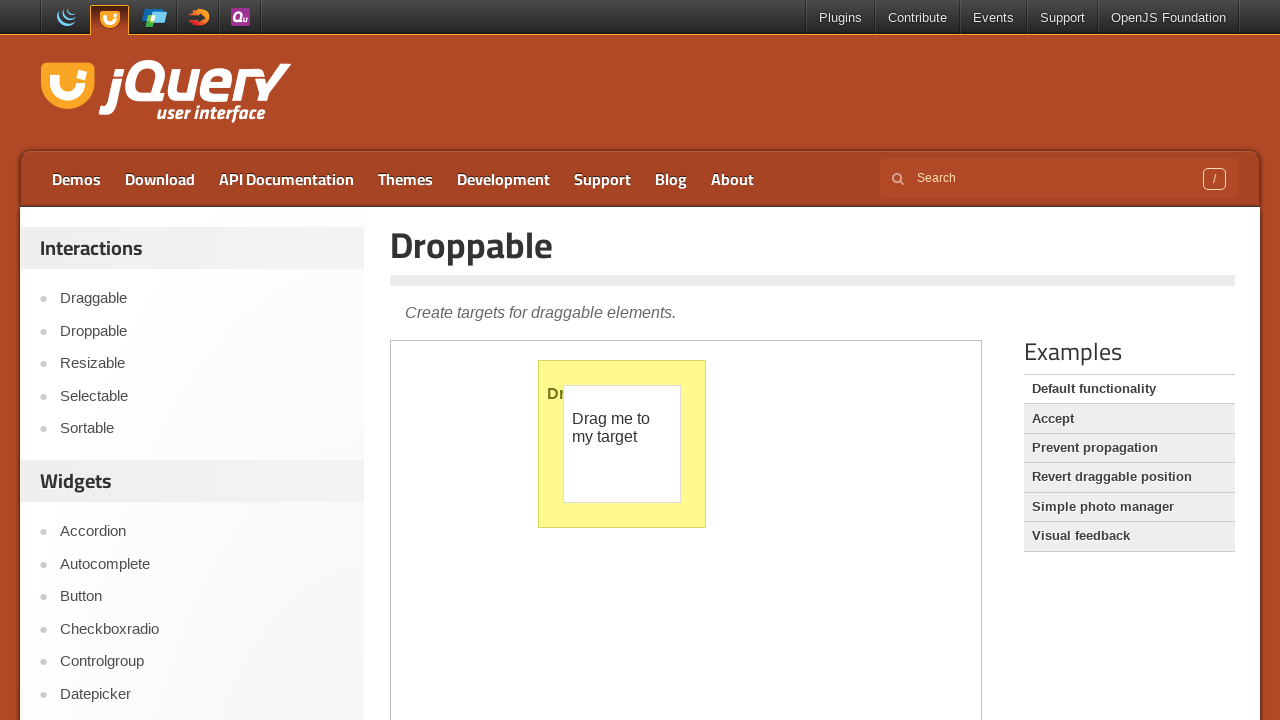

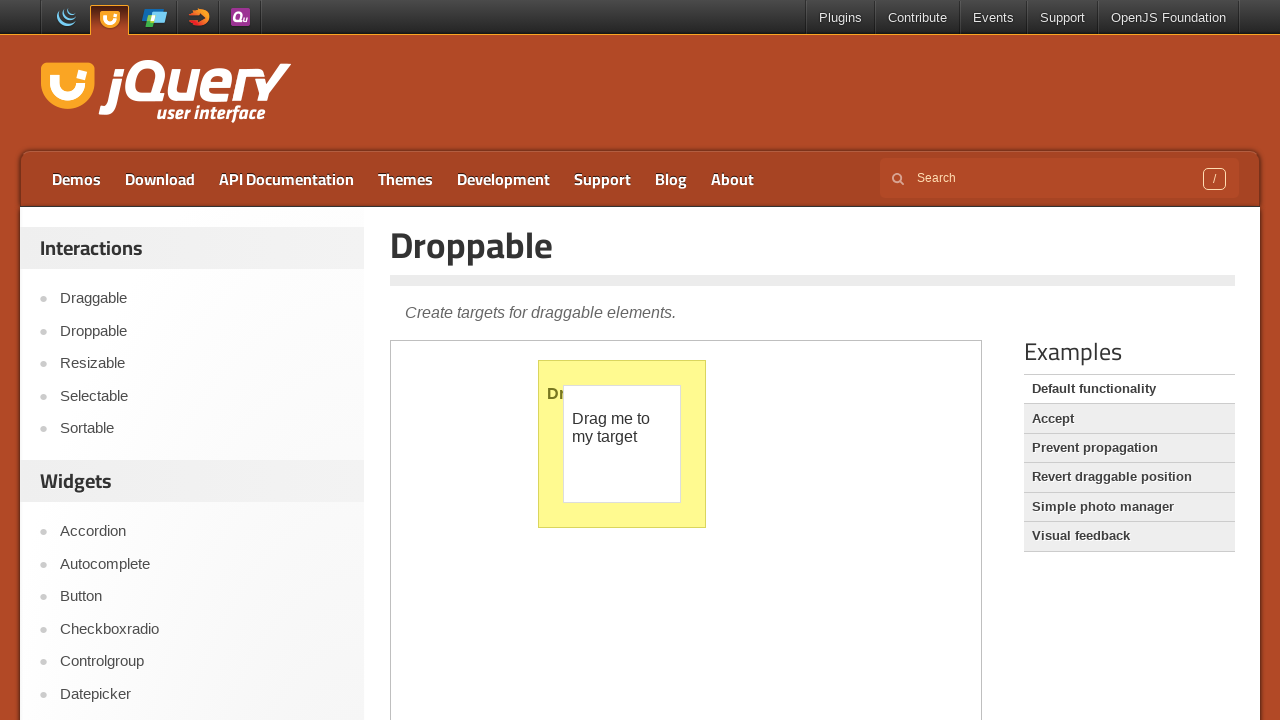